Tests subtraction operation (7-4=3) on Build 2 of the calculator

Starting URL: https://testsheepnz.github.io/BasicCalculator

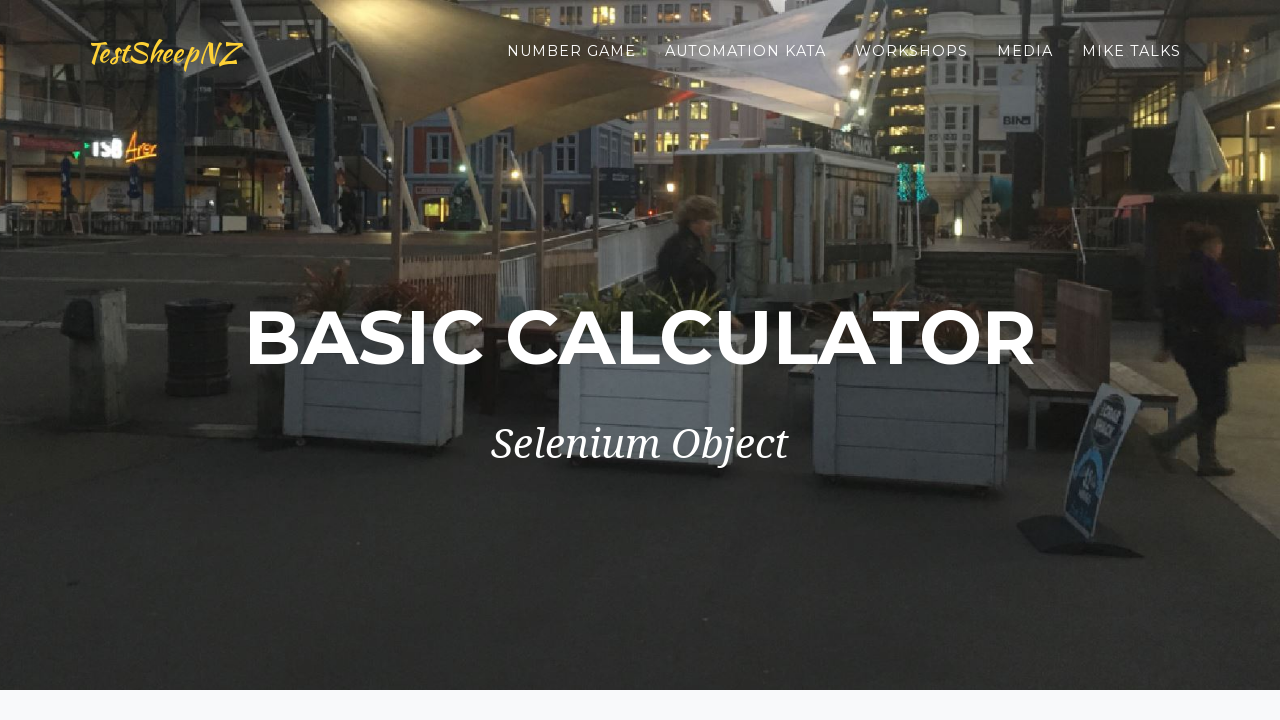

Selected Build 2 from the build dropdown on #selectBuild
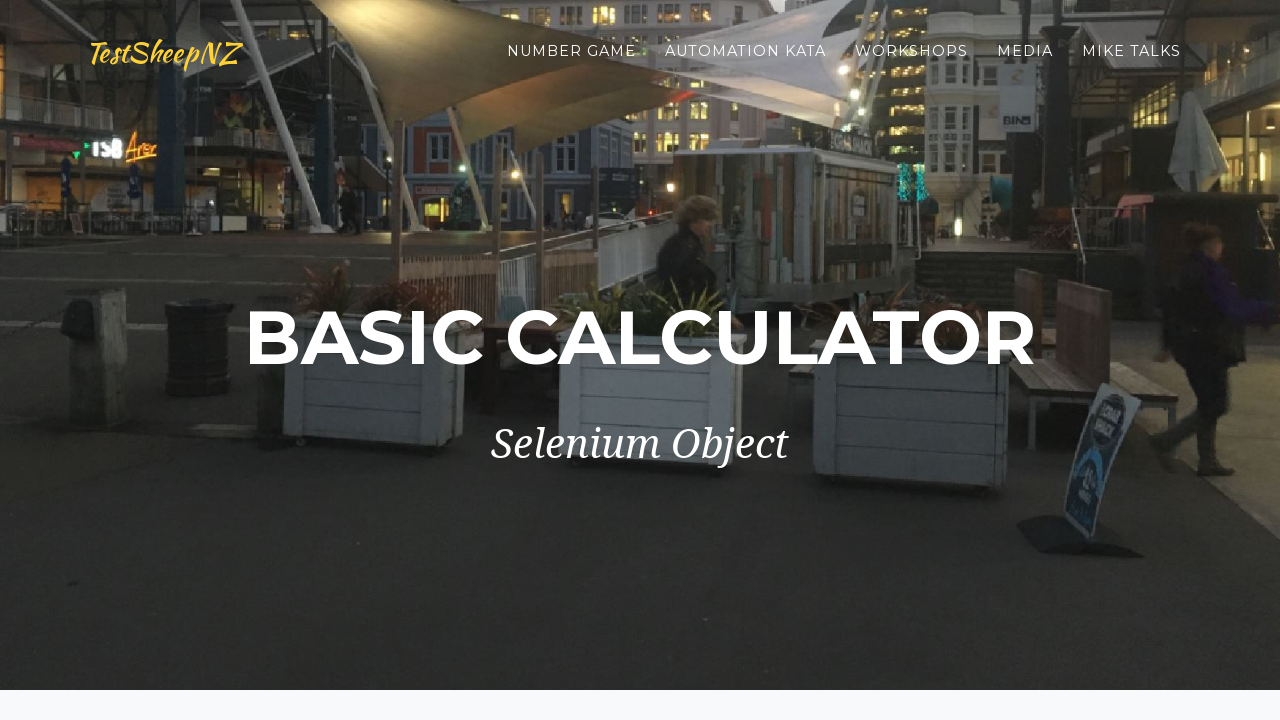

Selected subtraction operation from the dropdown on #selectOperationDropdown
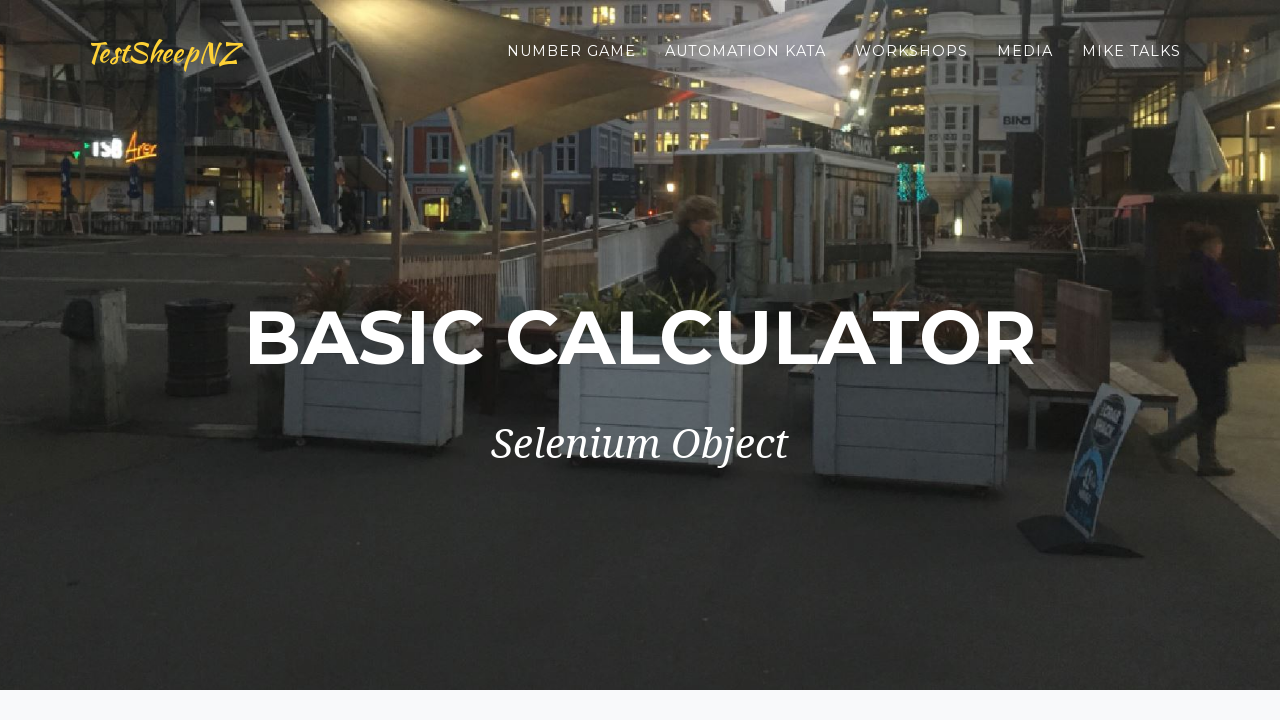

Entered 7 in the first number field on #number1Field
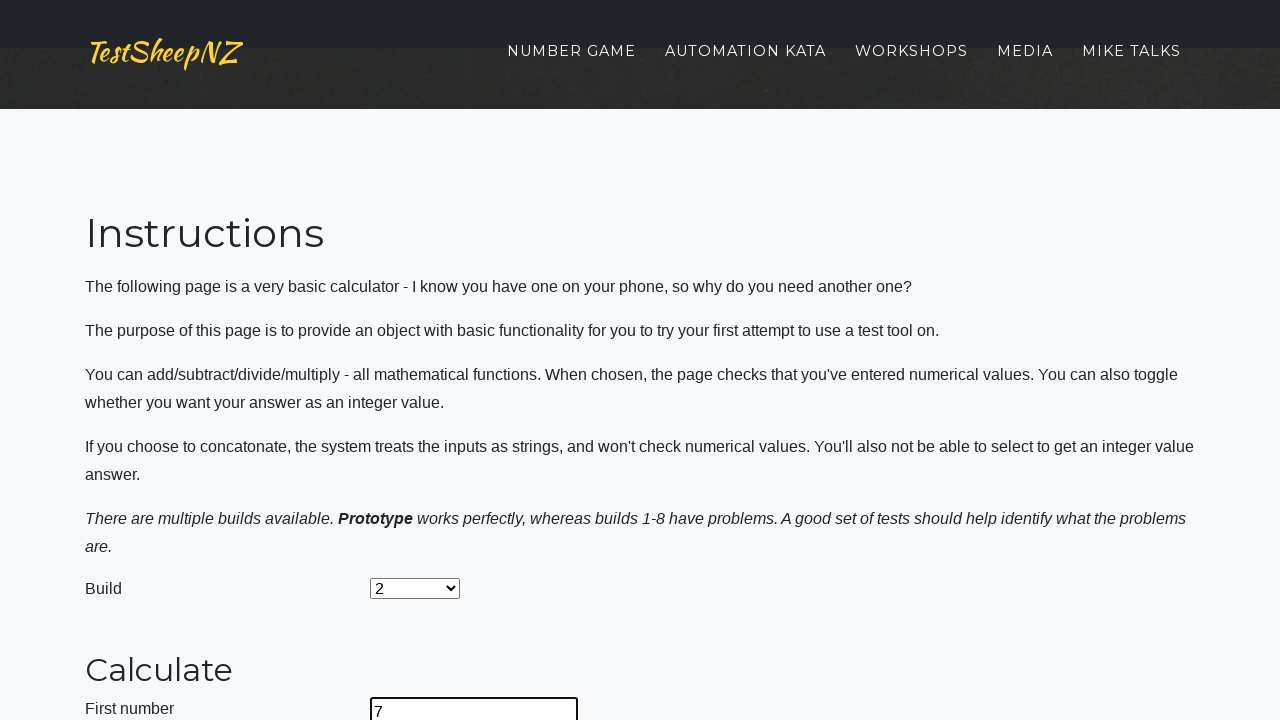

Entered 4 in the second number field on #number2Field
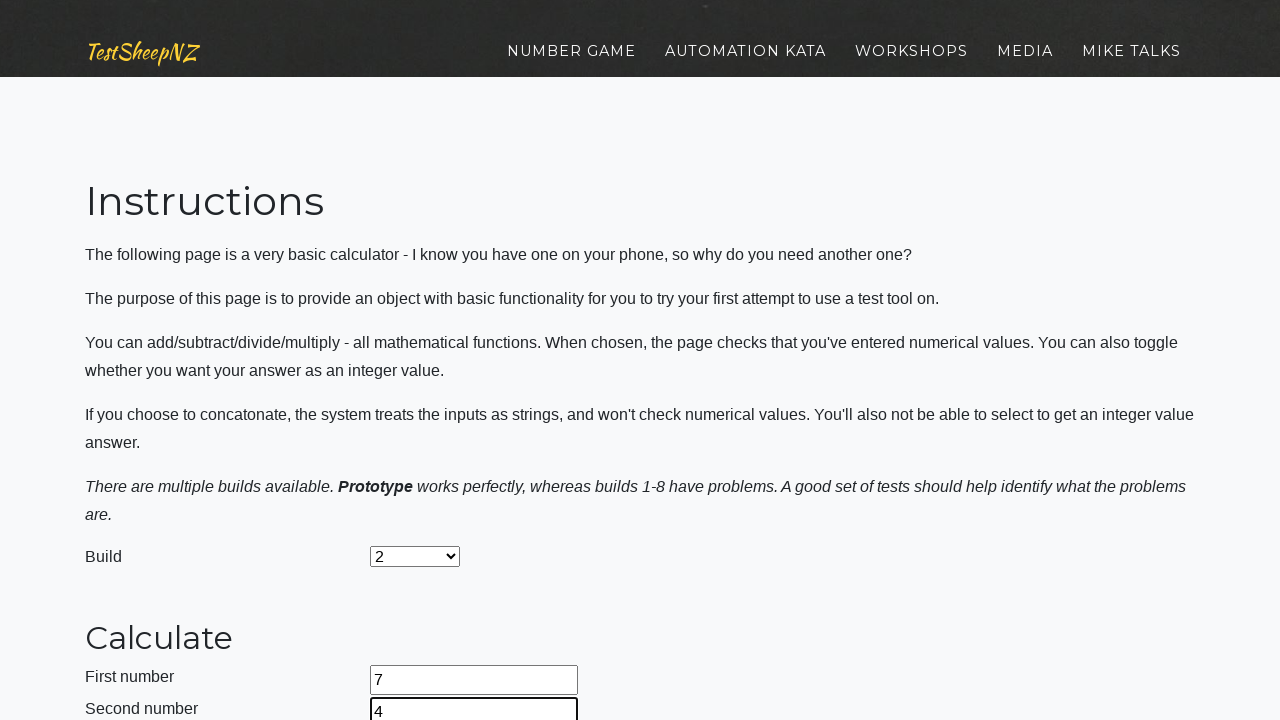

Clicked the calculate button to perform subtraction at (422, 361) on #calculateButton
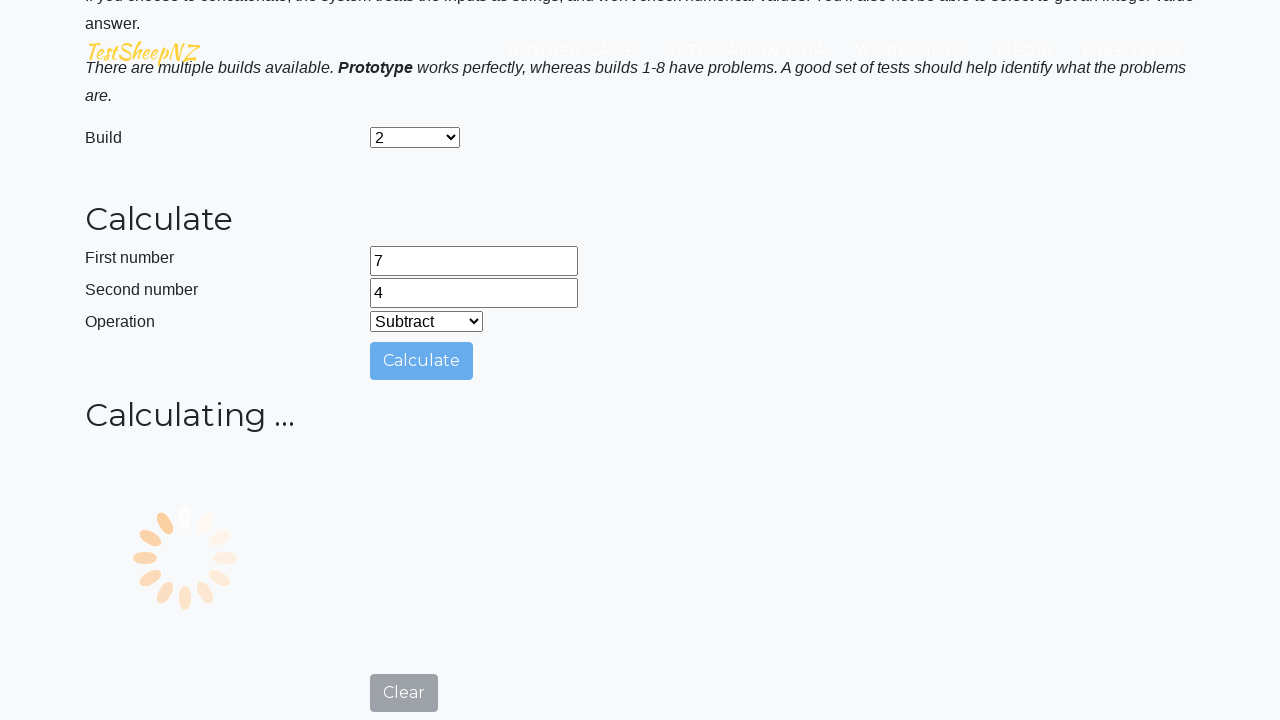

Verified that the result equals 3 (7-4=3)
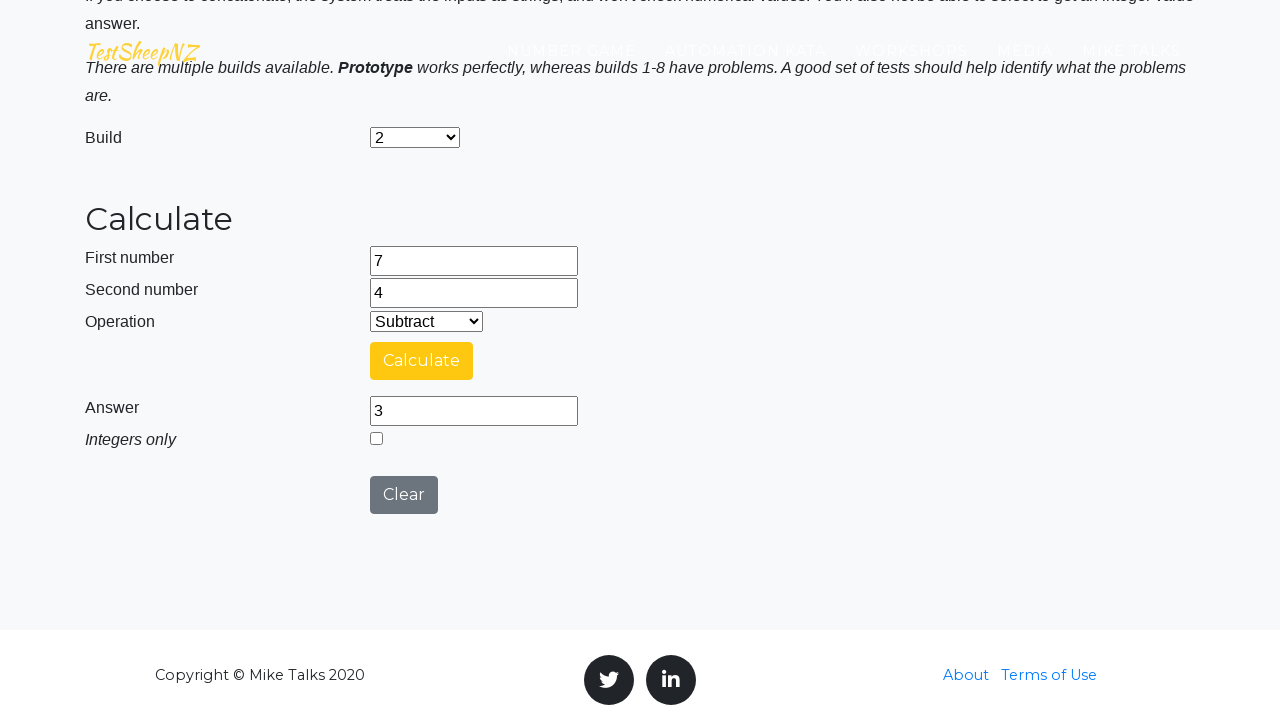

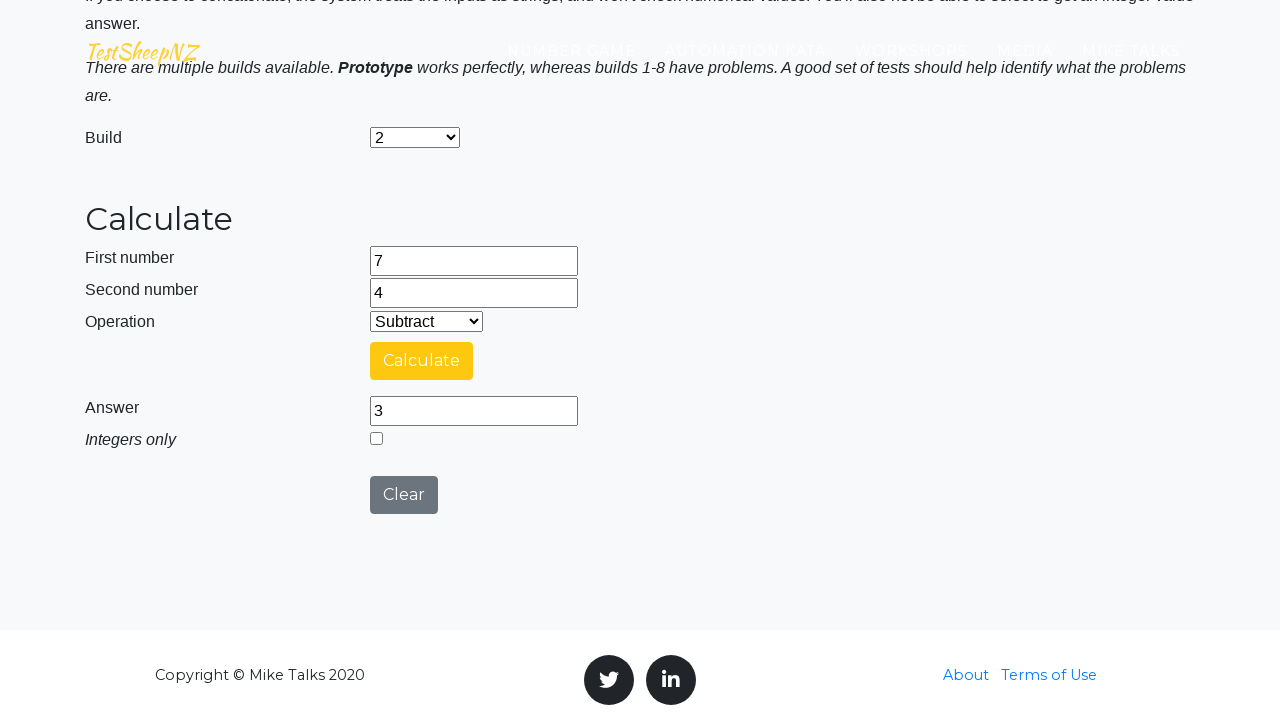